Tests browser window/tab management by opening a new window and navigating to a different website

Starting URL: https://demo.nopcommerce.com/

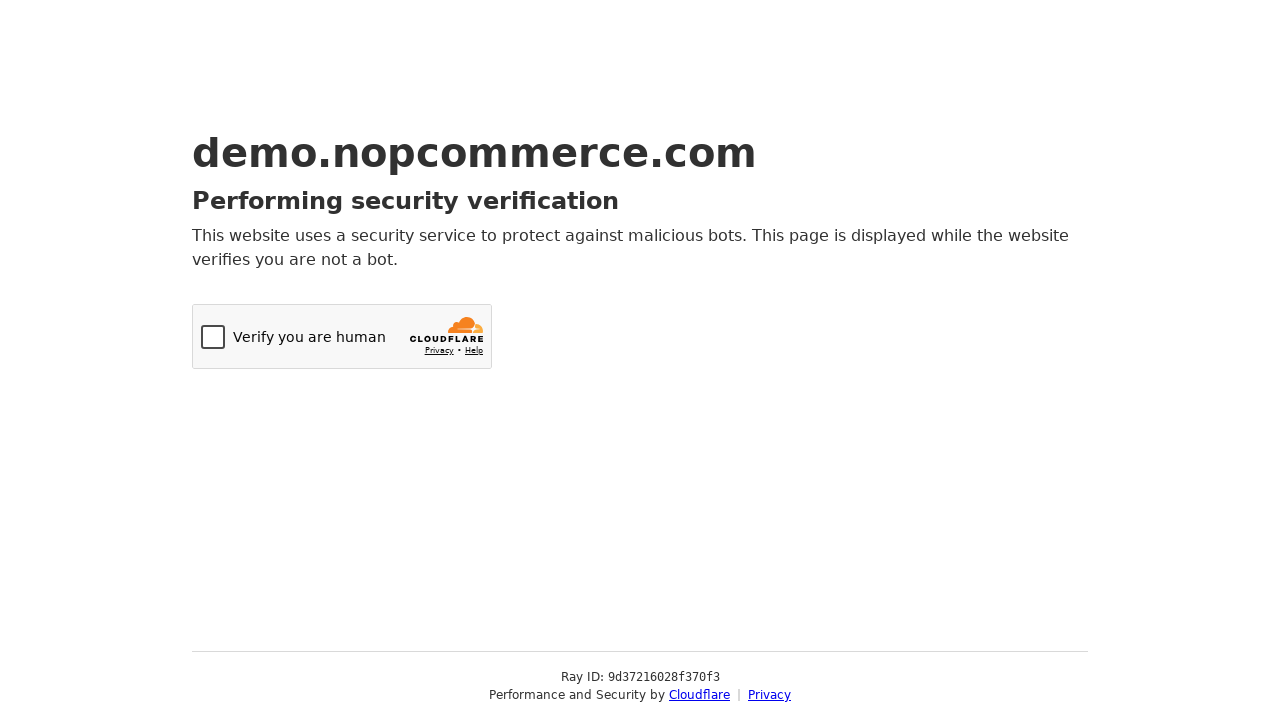

Opened a new browser tab/window
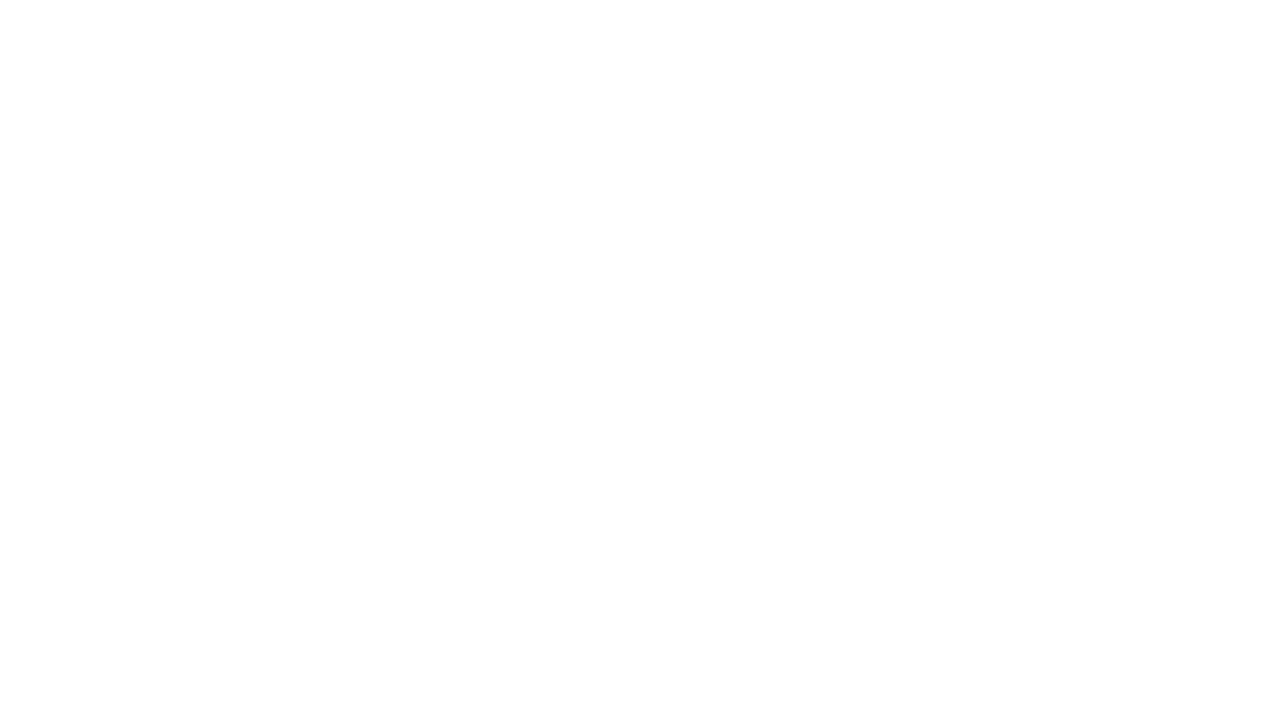

Navigated to https://orangehrm.com/ in new tab
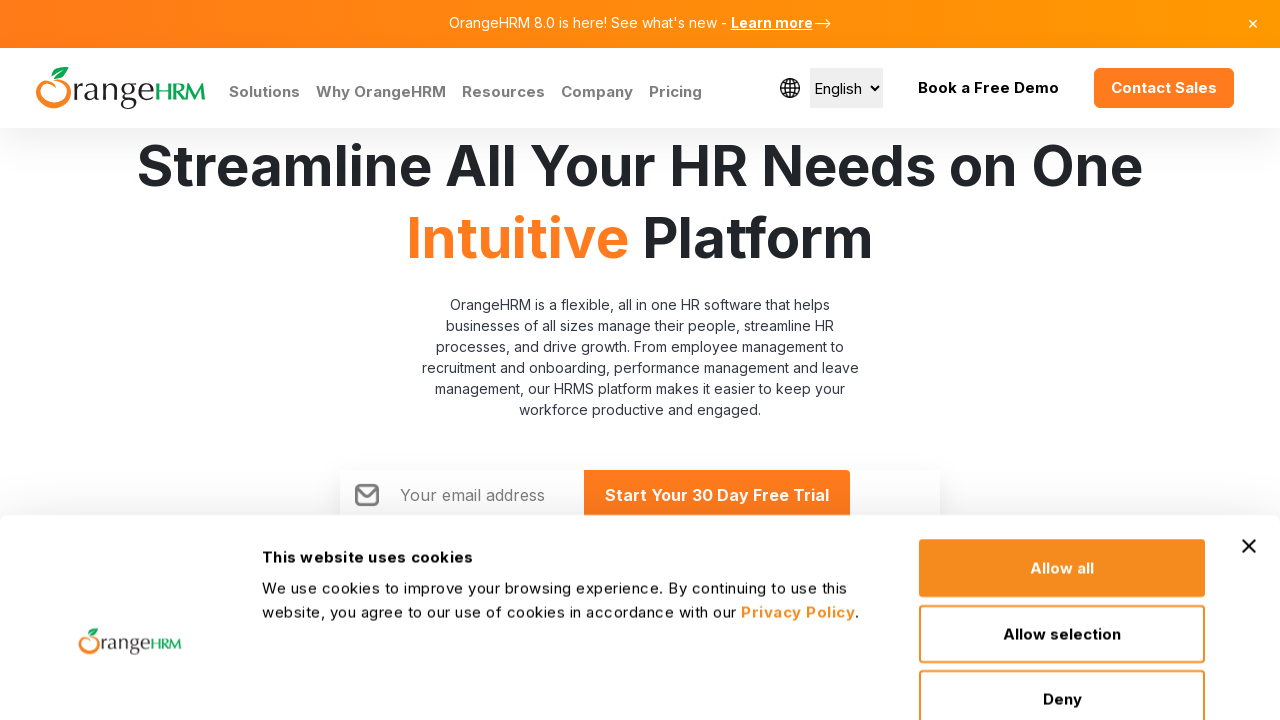

Waited 3 seconds for page to fully load
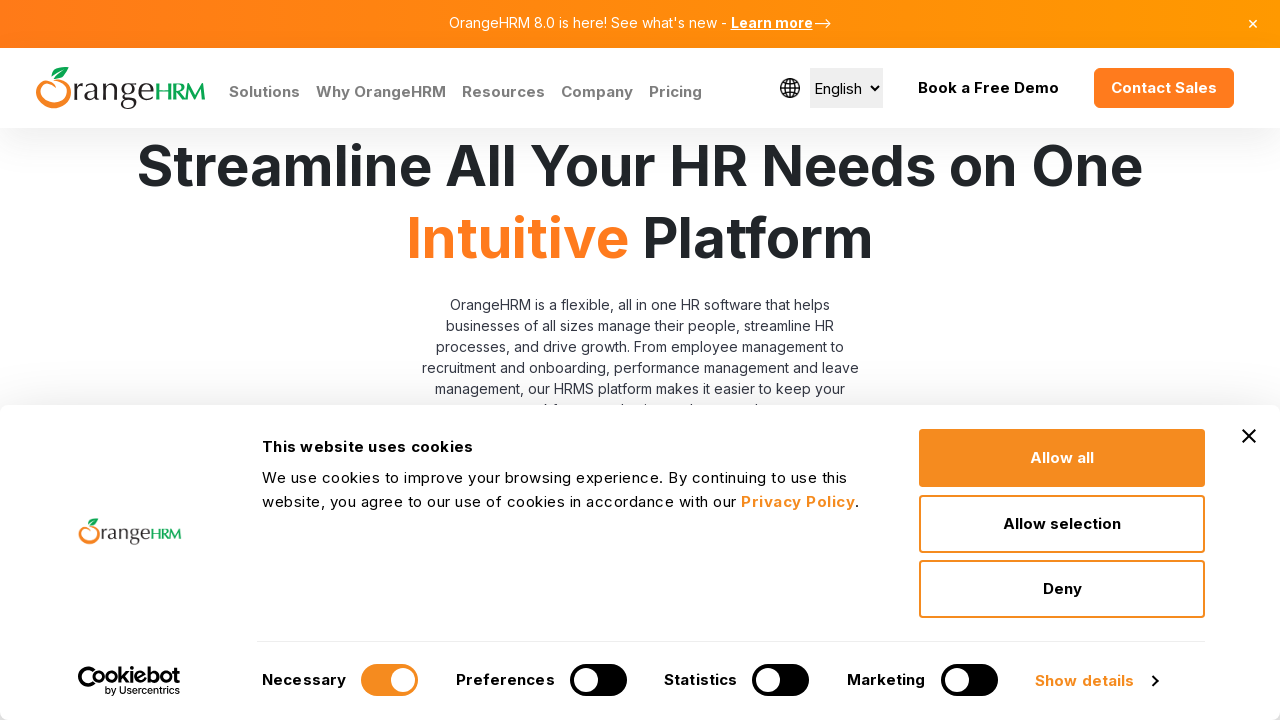

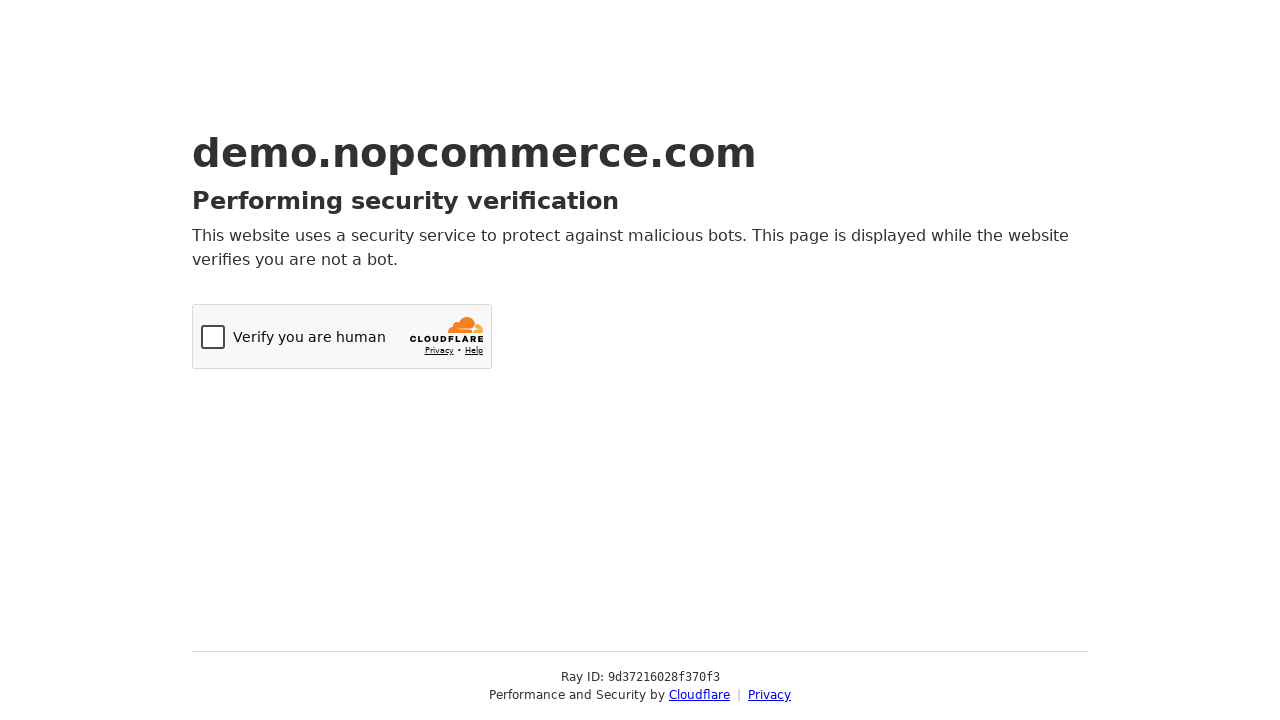